Tests that displayed elements can be interacted with by filling email textbox, education textarea, and clicking age radio button

Starting URL: https://automationfc.github.io/basic-form/index.html

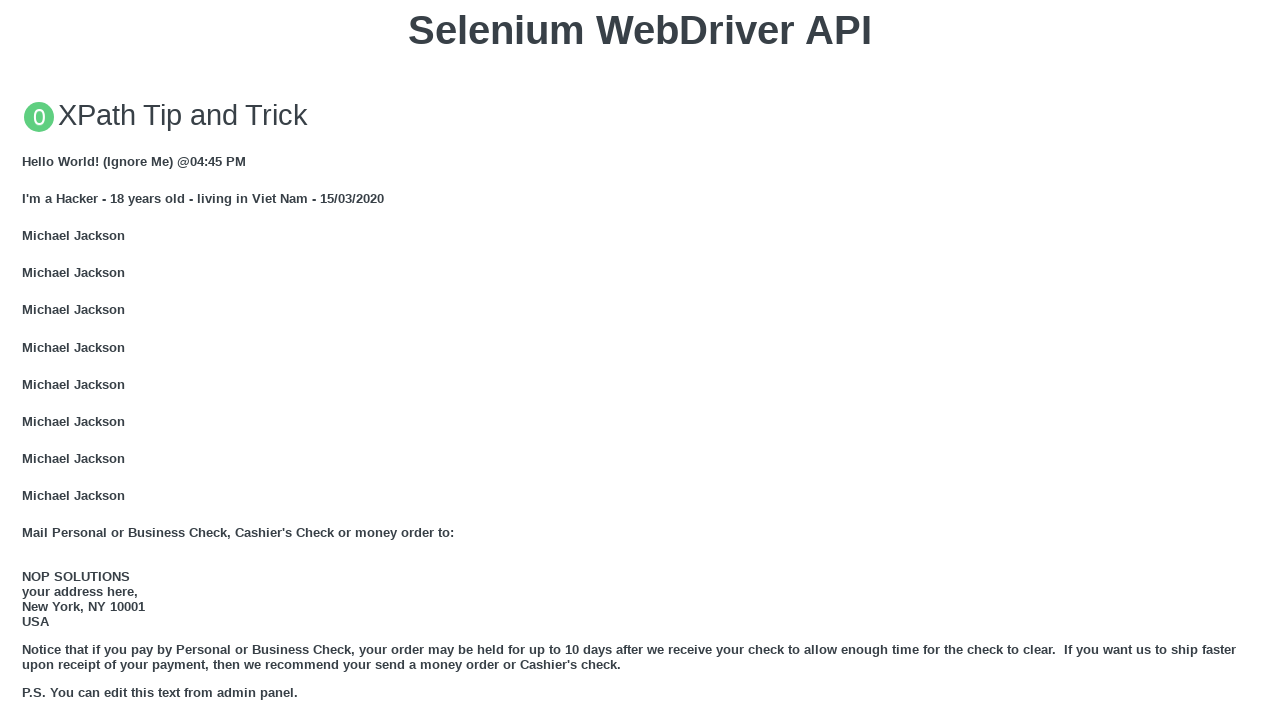

Verified email textbox is visible
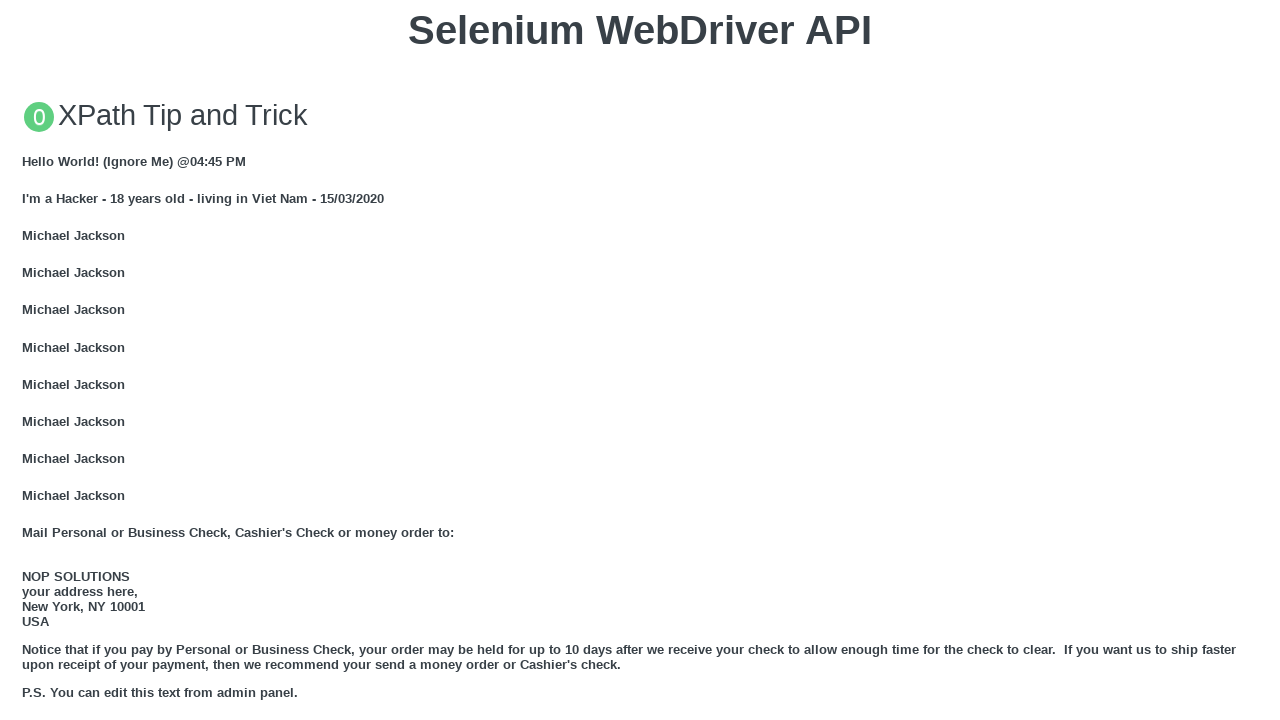

Filled email textbox with 'Automation Testing' on #email
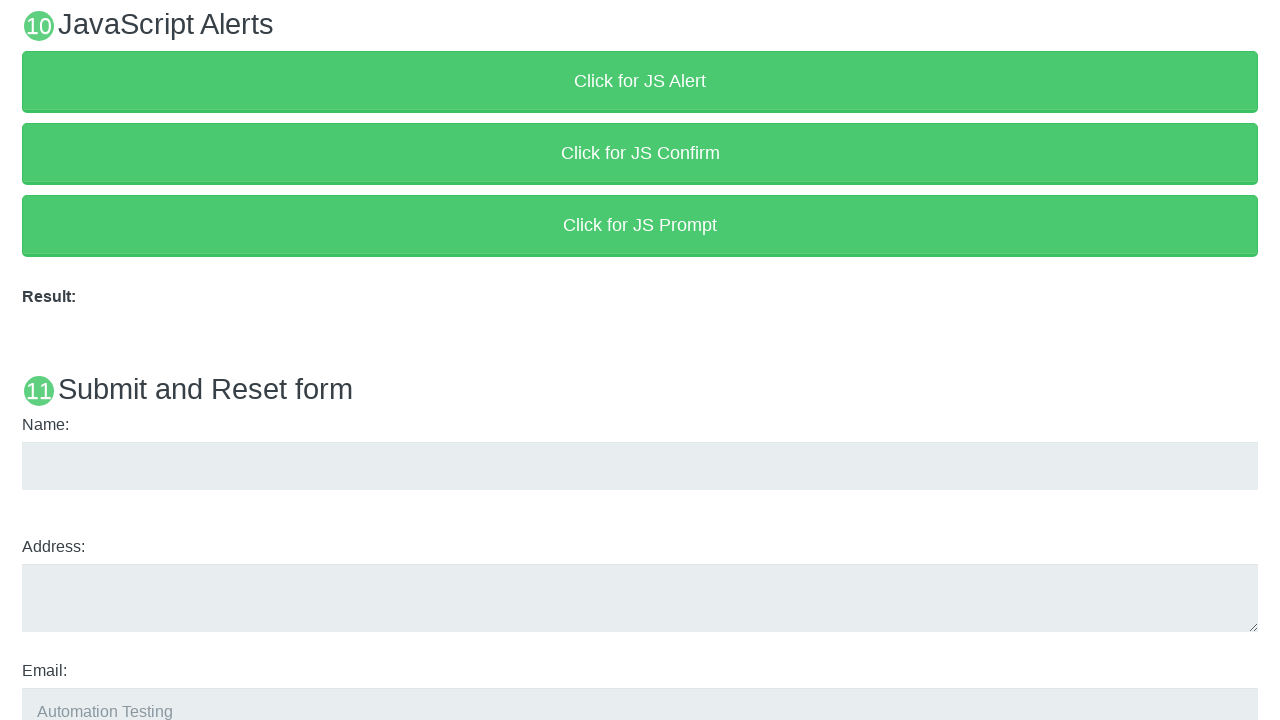

Verified education textarea is visible
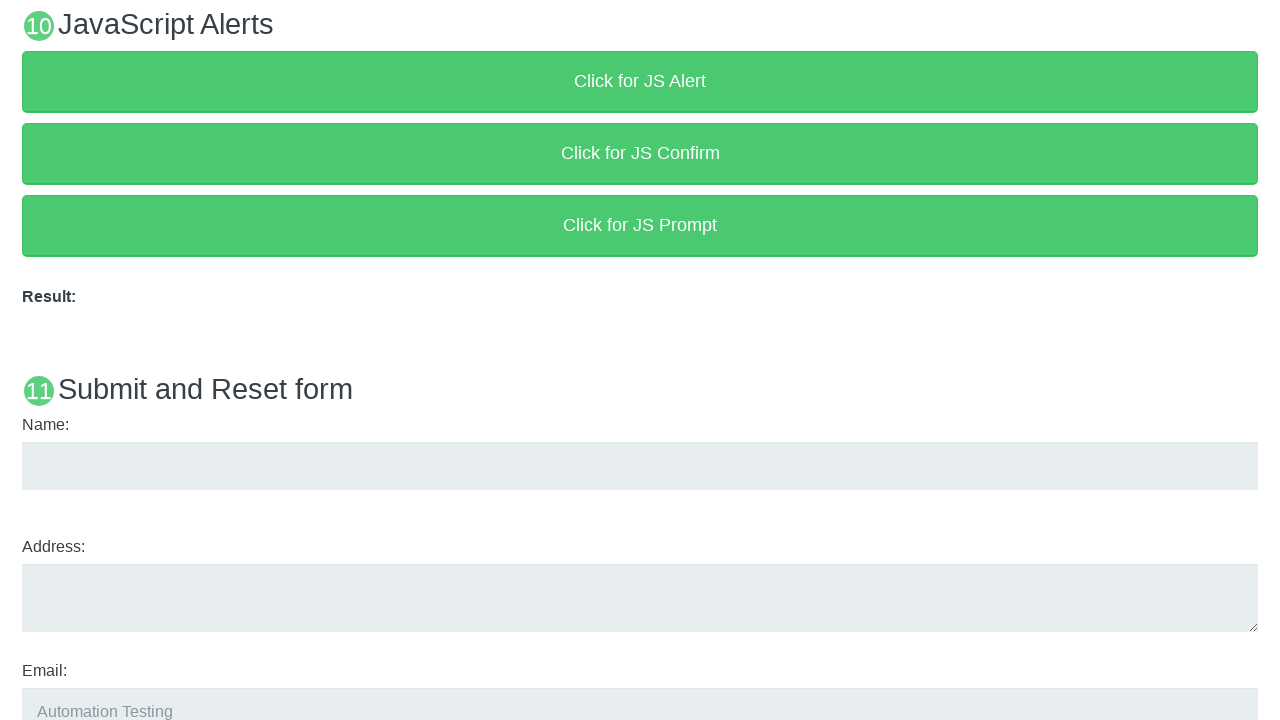

Filled education textarea with 'Automation Testing' on #edu
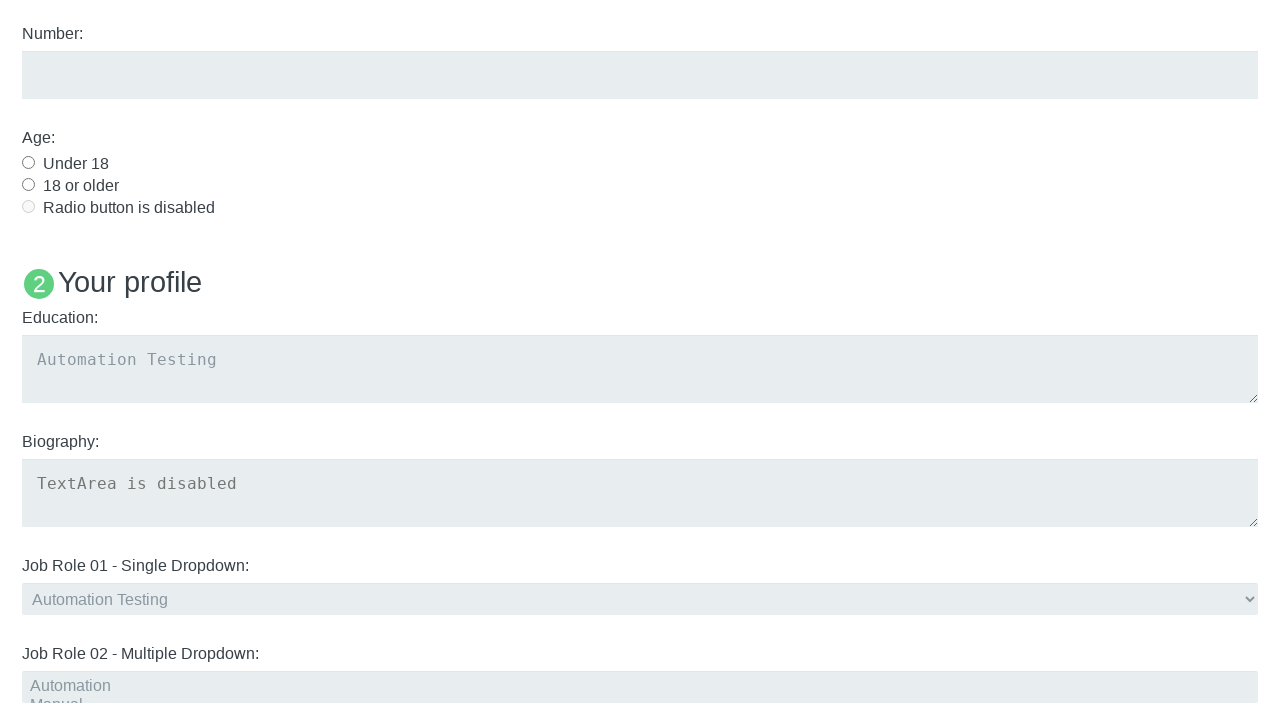

Verified age 'under 18' radio button is visible
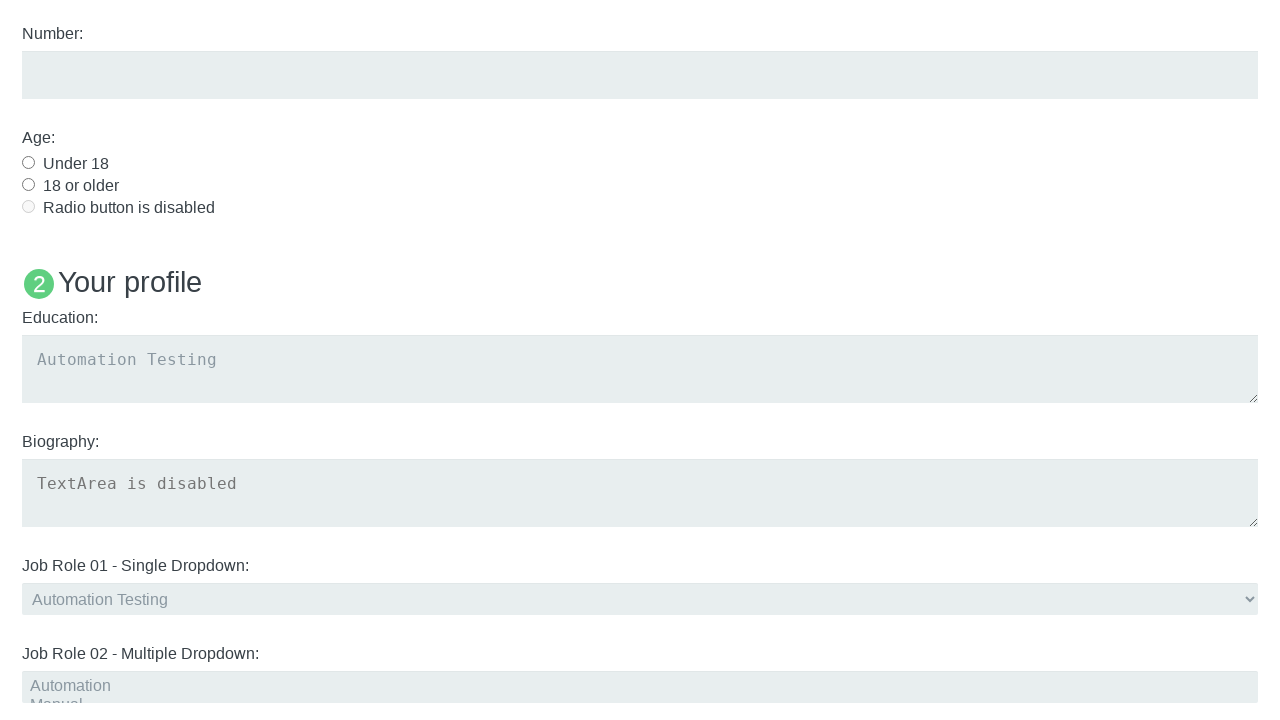

Clicked age 'under 18' radio button at (28, 162) on #under_18
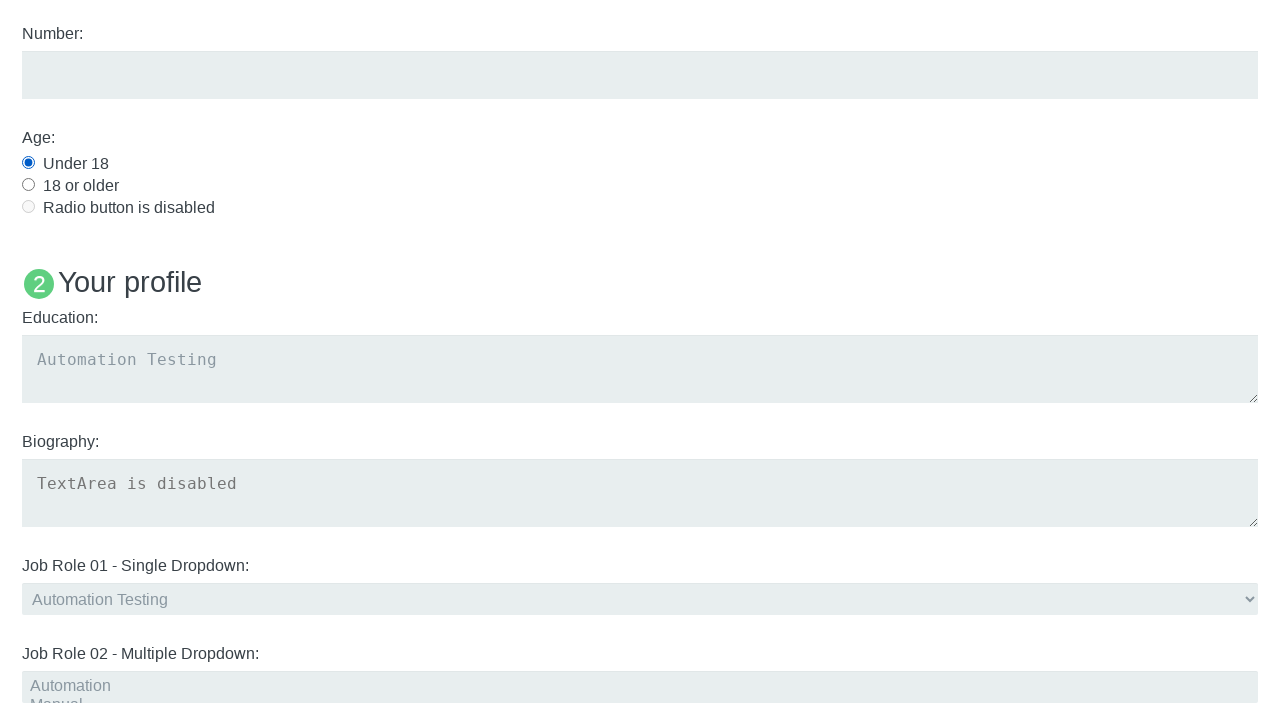

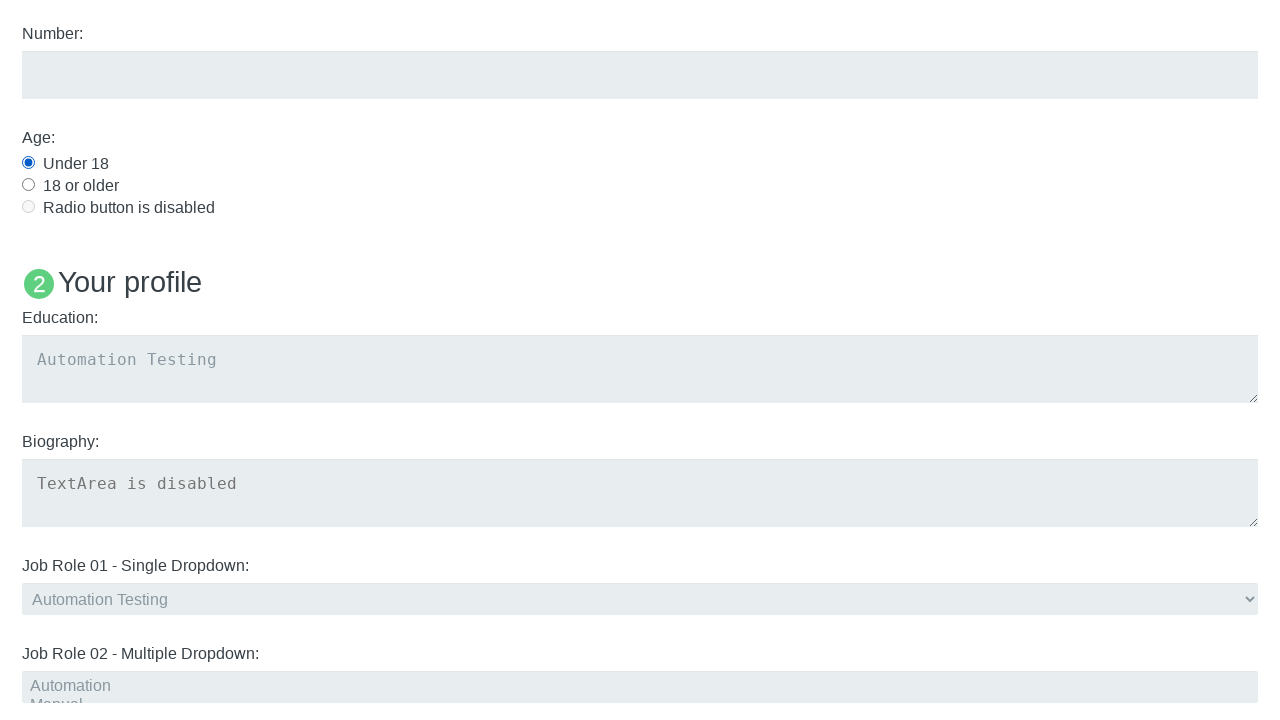